Tests nested iframe functionality by navigating through UI elements, switching between frames, extracting text from one frame and entering it into a field in another frame

Starting URL: https://demoapps.qspiders.com/

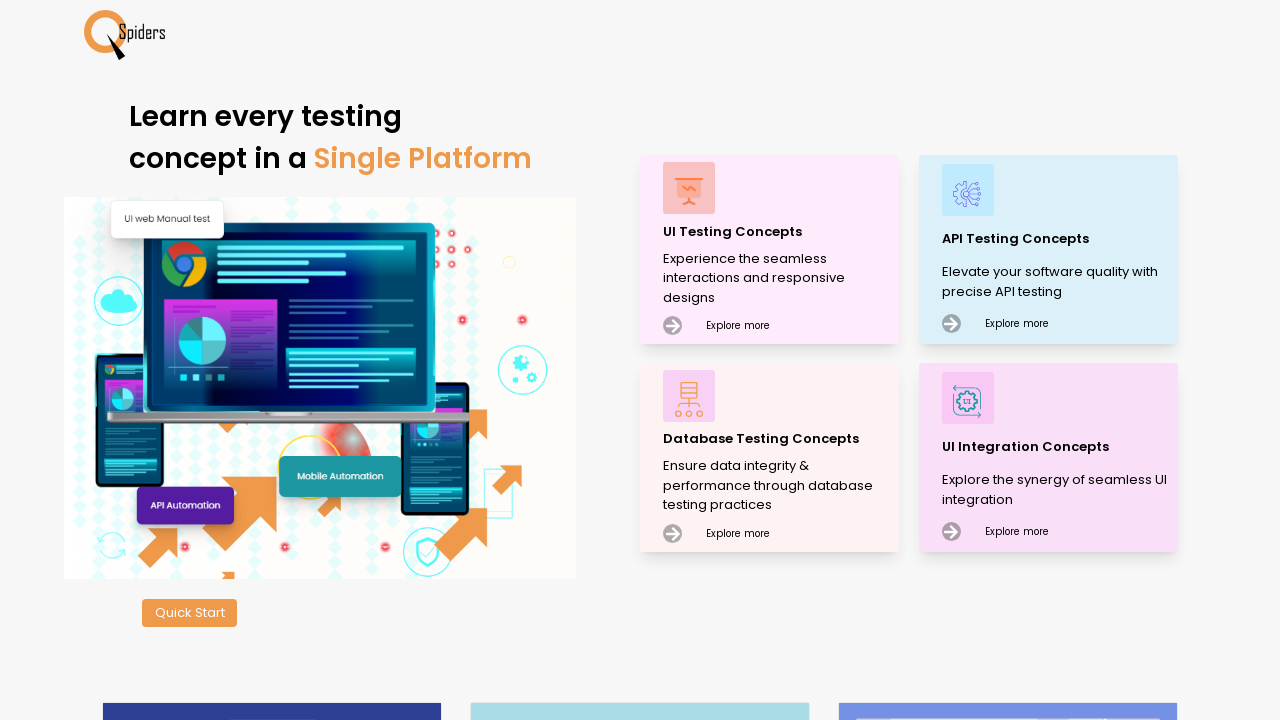

Clicked on 'UI Testing Concepts' section at (778, 232) on xpath=//p[text()='UI Testing Concepts']
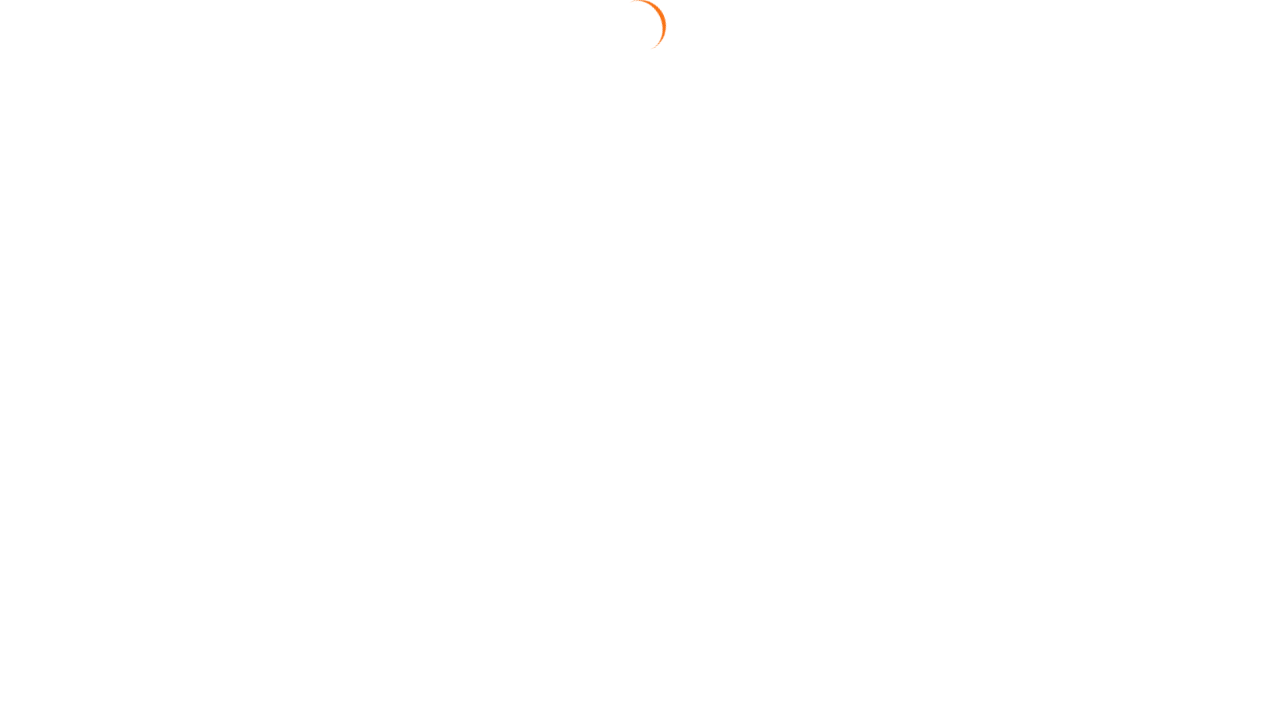

Waited 2 seconds for page to load
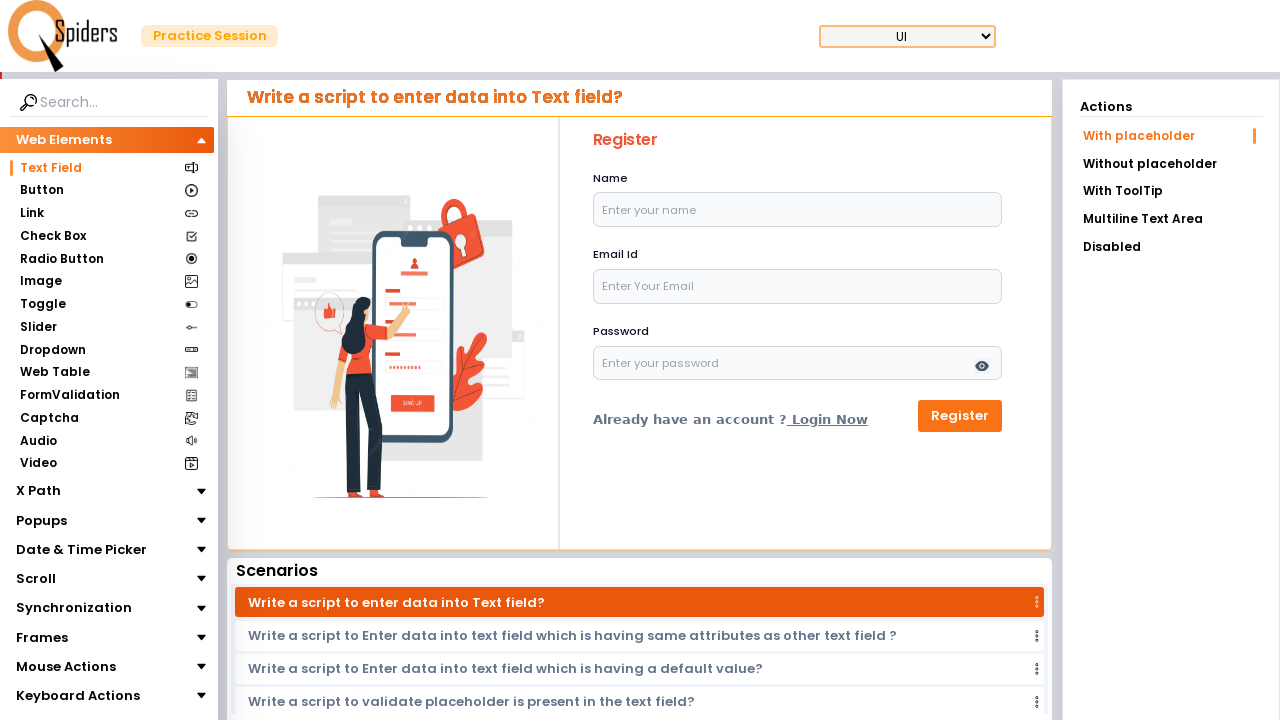

Clicked on 'Frames' section at (42, 637) on xpath=//section[text()='Frames']
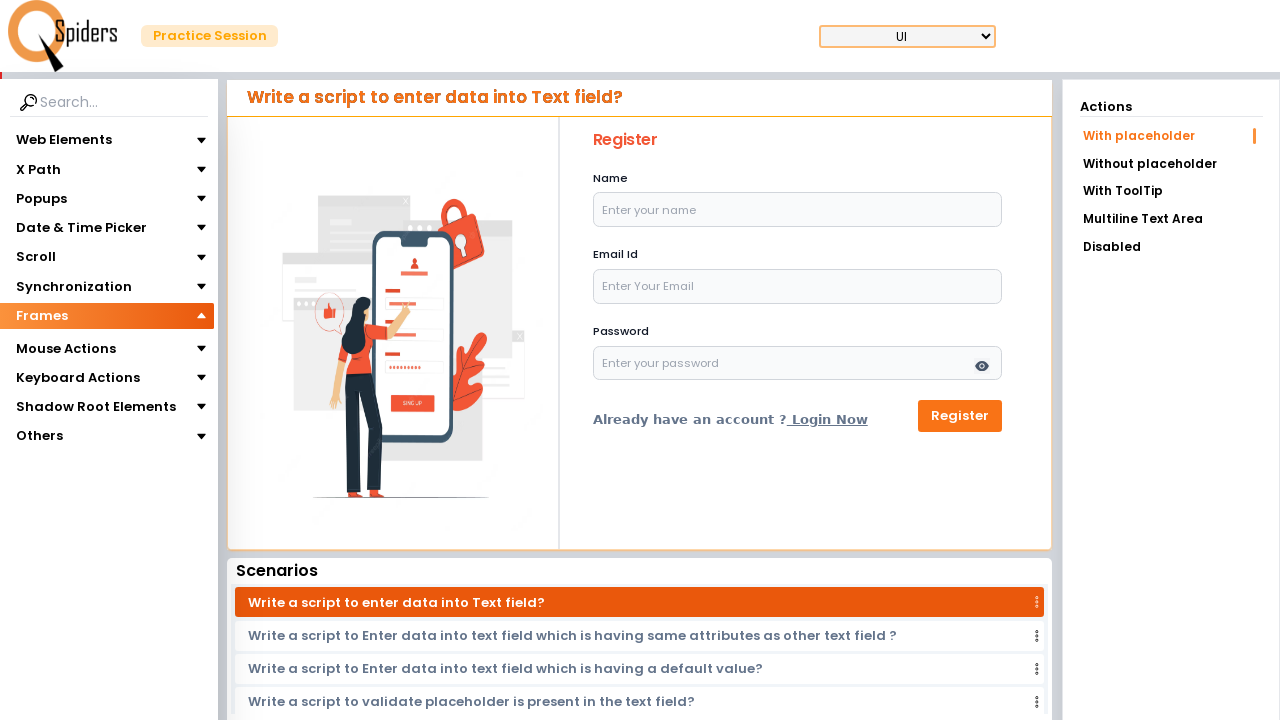

Waited 2 seconds for Frames section to load
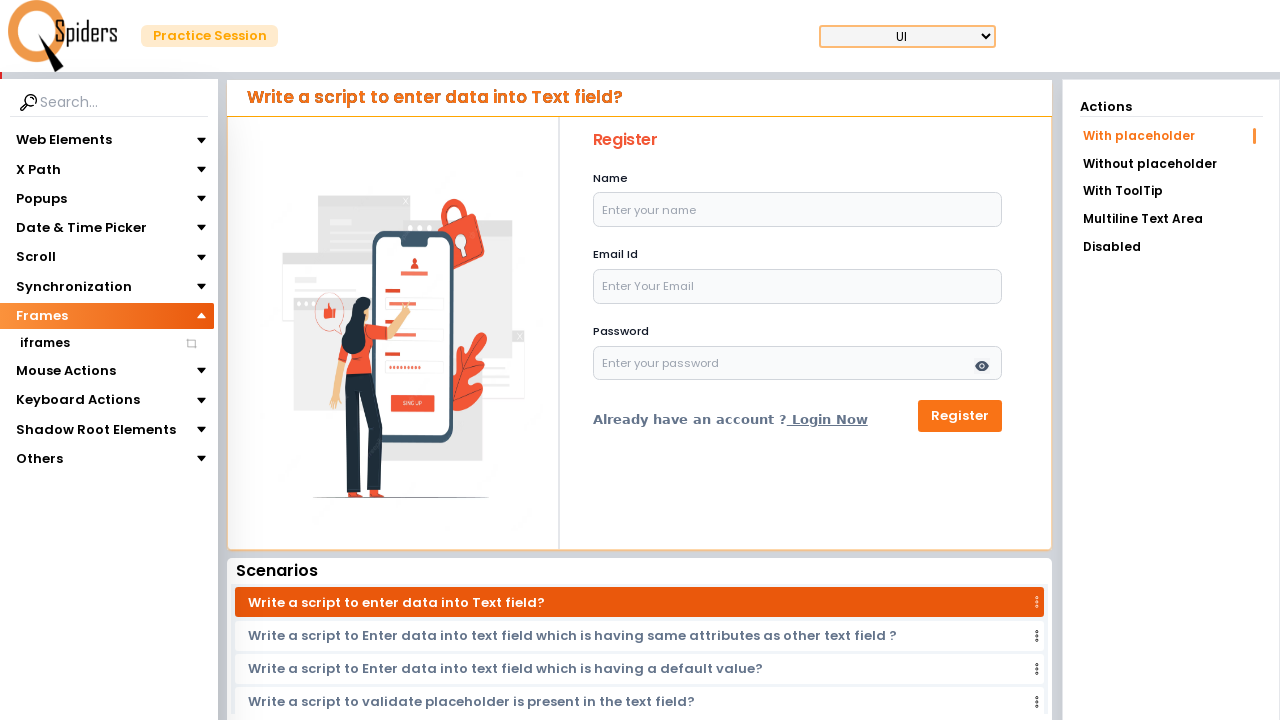

Clicked on 'iframes' section at (44, 343) on xpath=//section[text()='iframes']
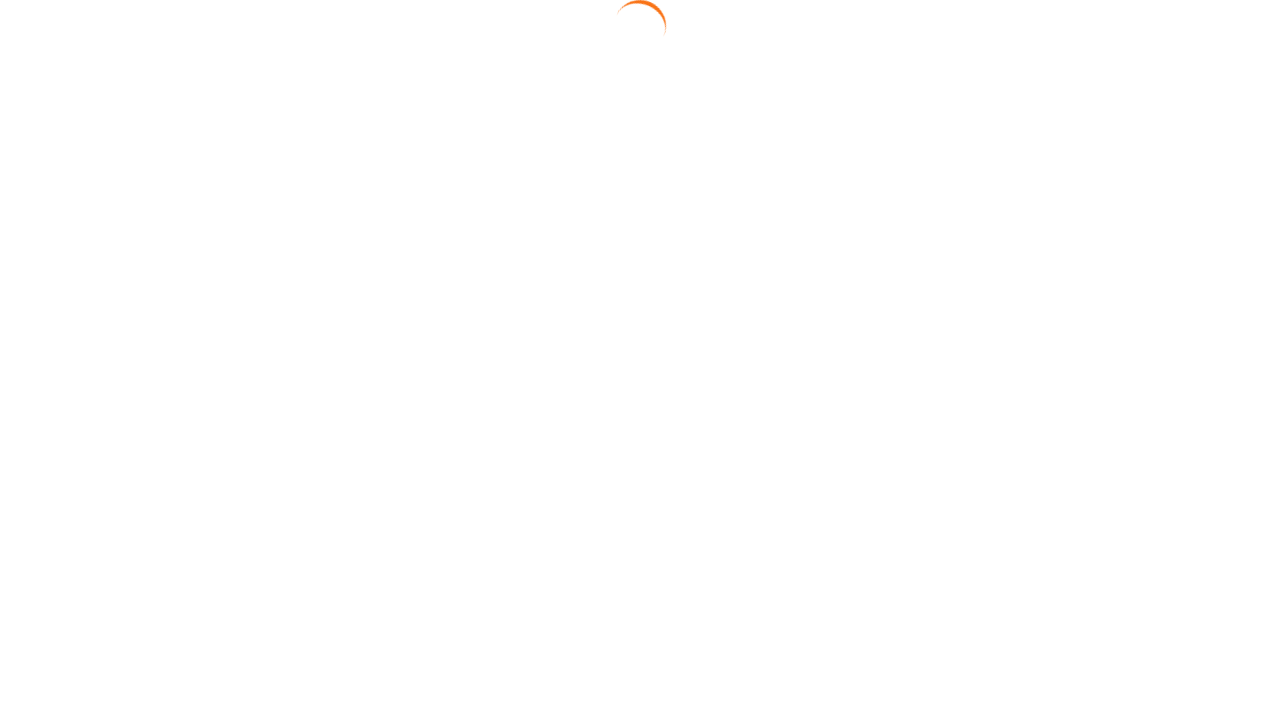

Waited 2 seconds for iframes section to load
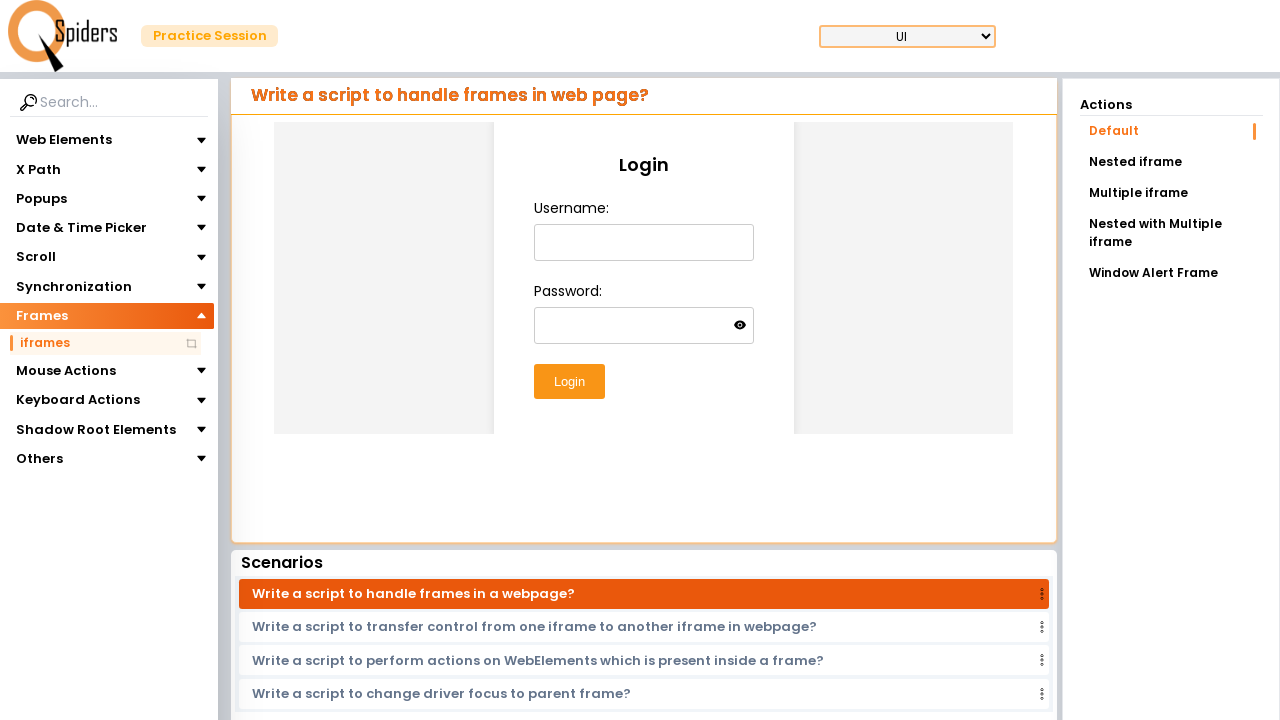

Clicked on 'Nested iframe' link at (1171, 162) on xpath=//a[contains(text(),'Nested iframe')]
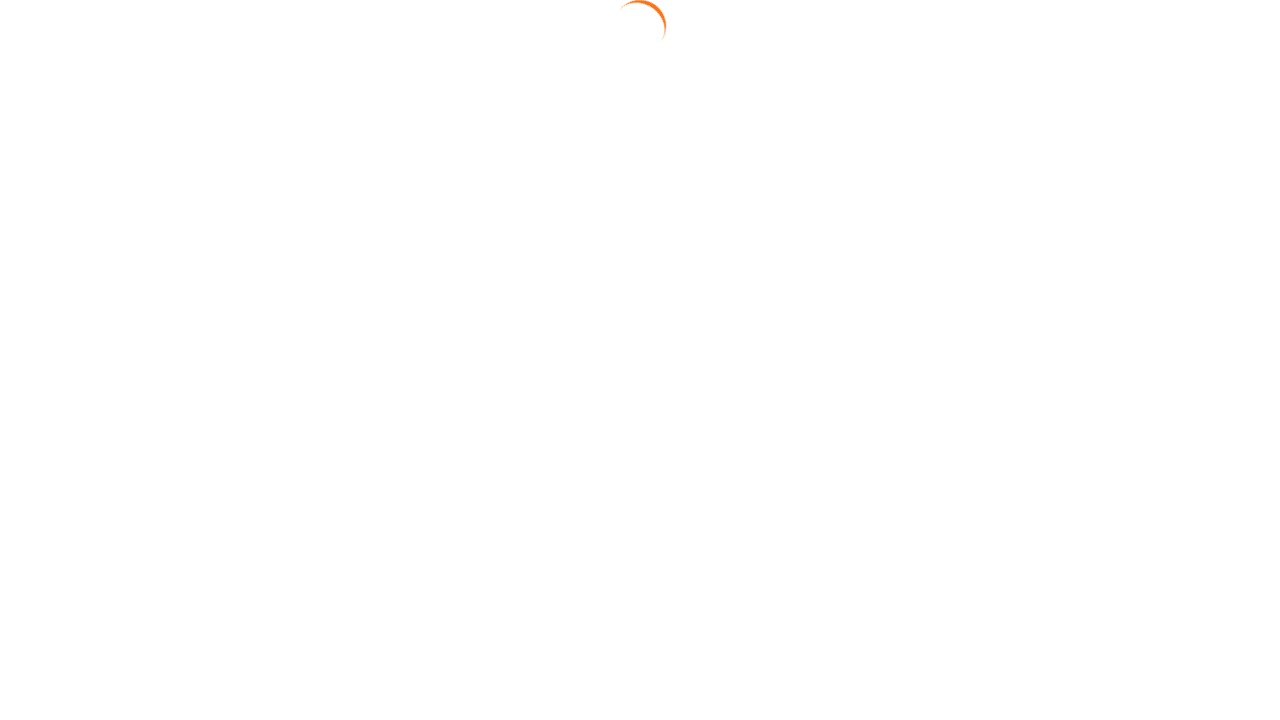

Waited 2 seconds for nested iframe page to load
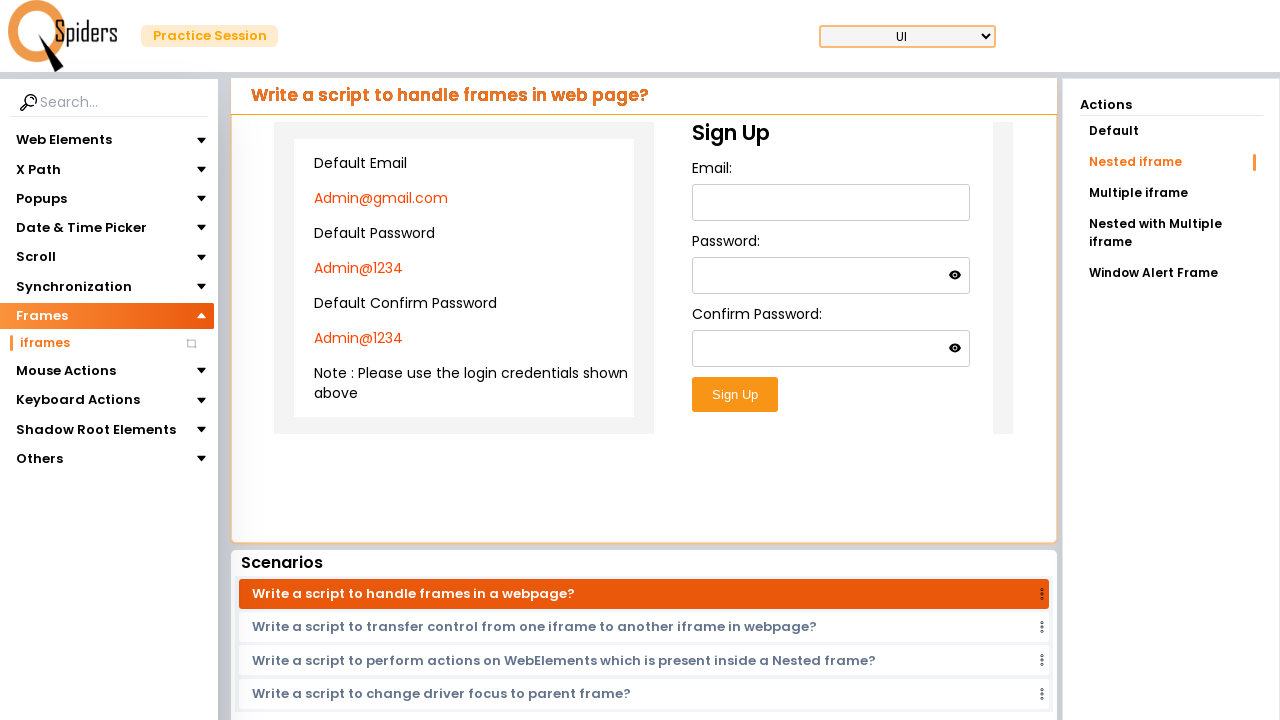

Located first iframe on the page
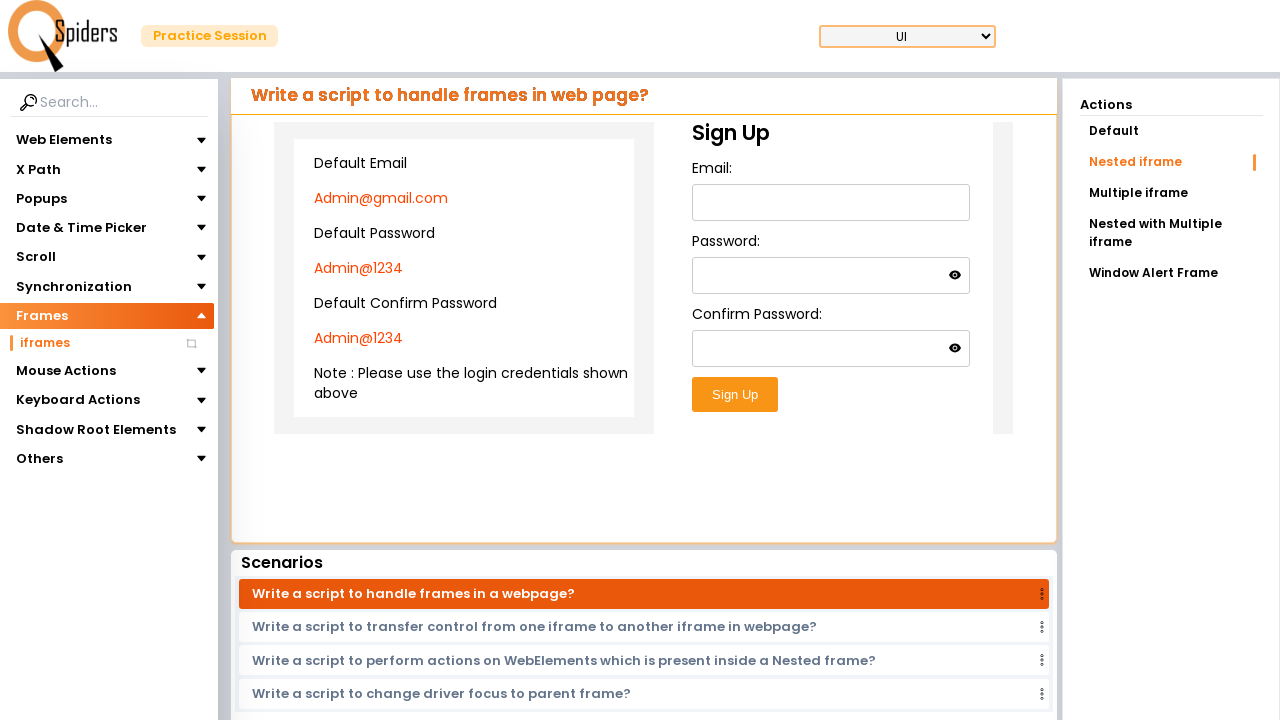

Extracted email value from first frame: Admin@gmail.com
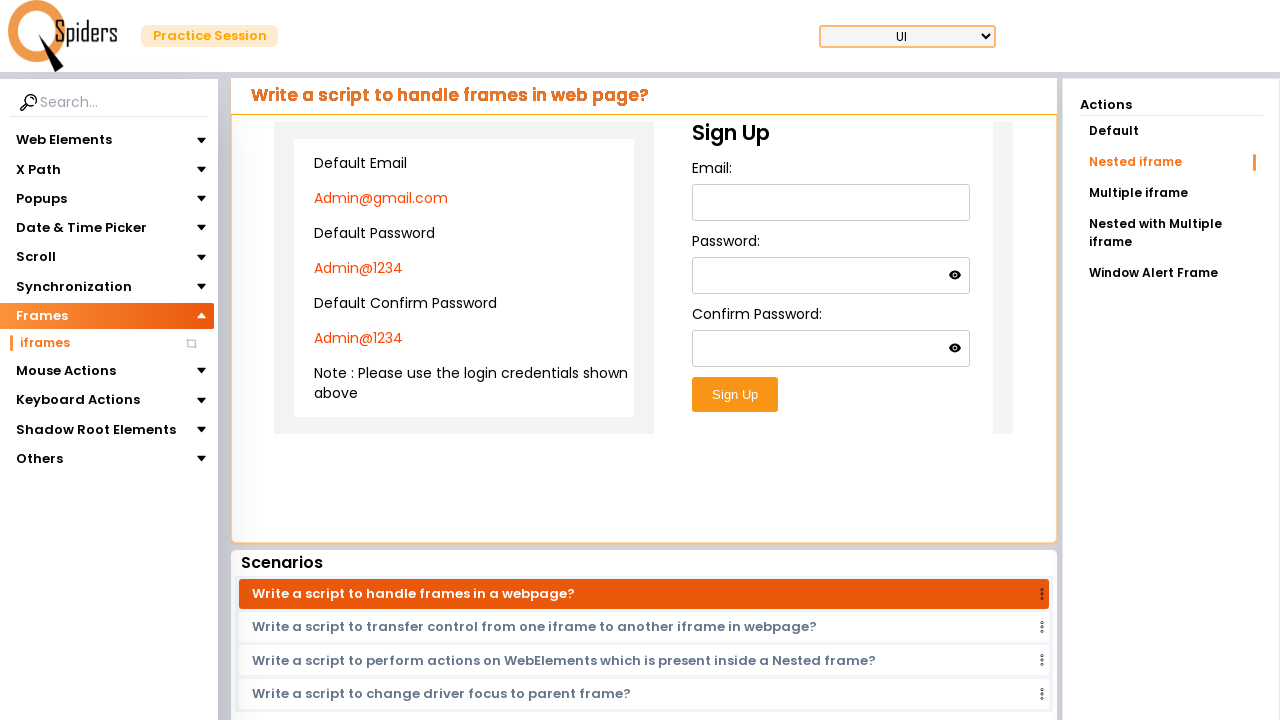

Located nested iframe within first iframe
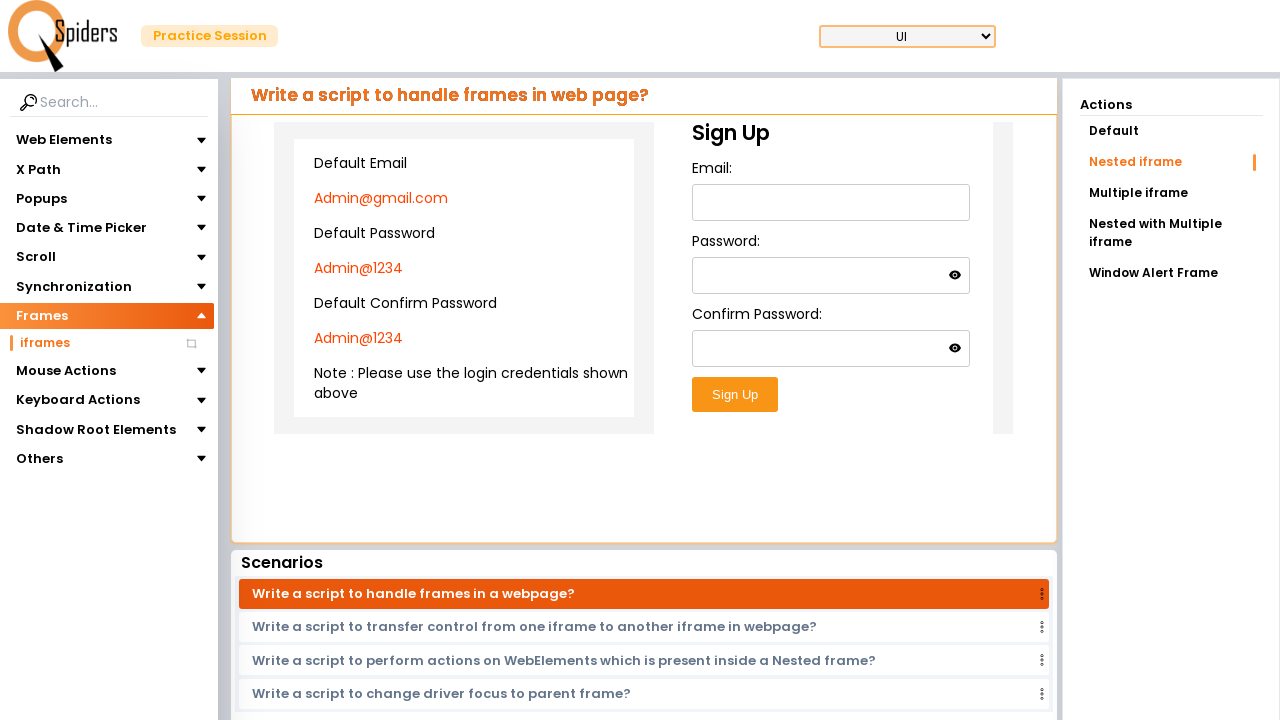

Filled email field in nested iframe with value: Admin@gmail.com on iframe >> nth=0 >> internal:control=enter-frame >> iframe >> nth=0 >> internal:c
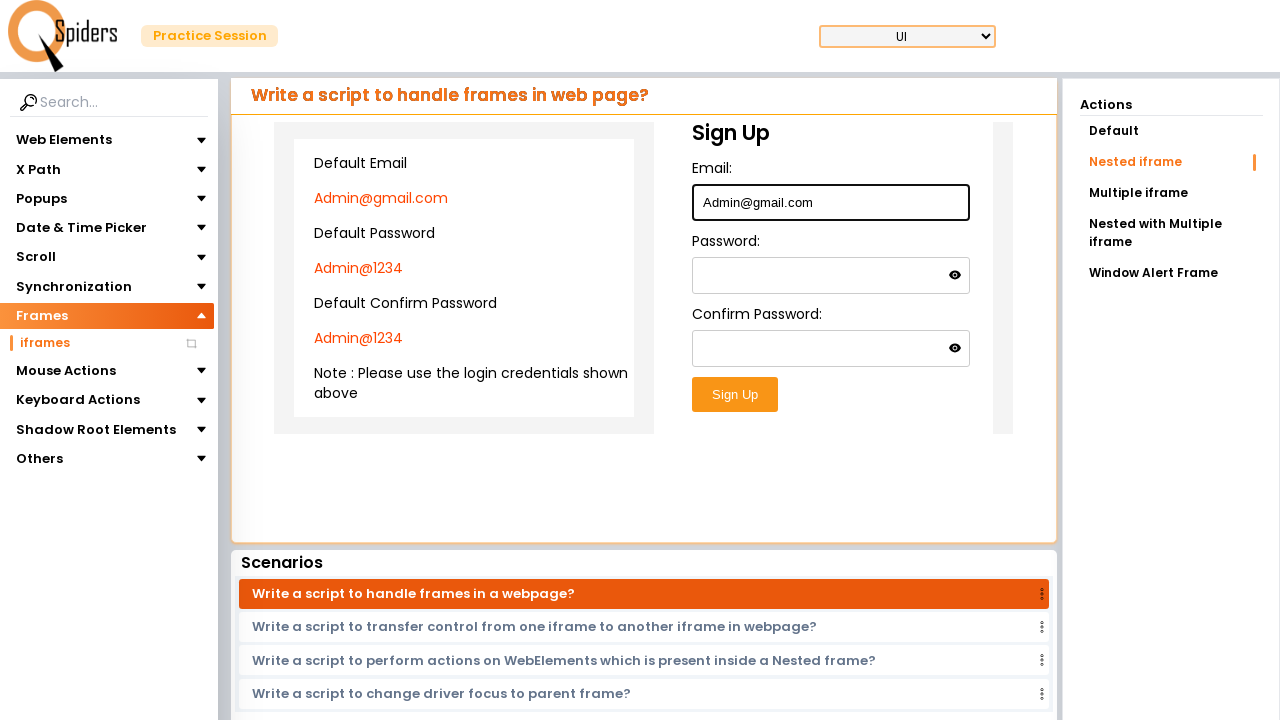

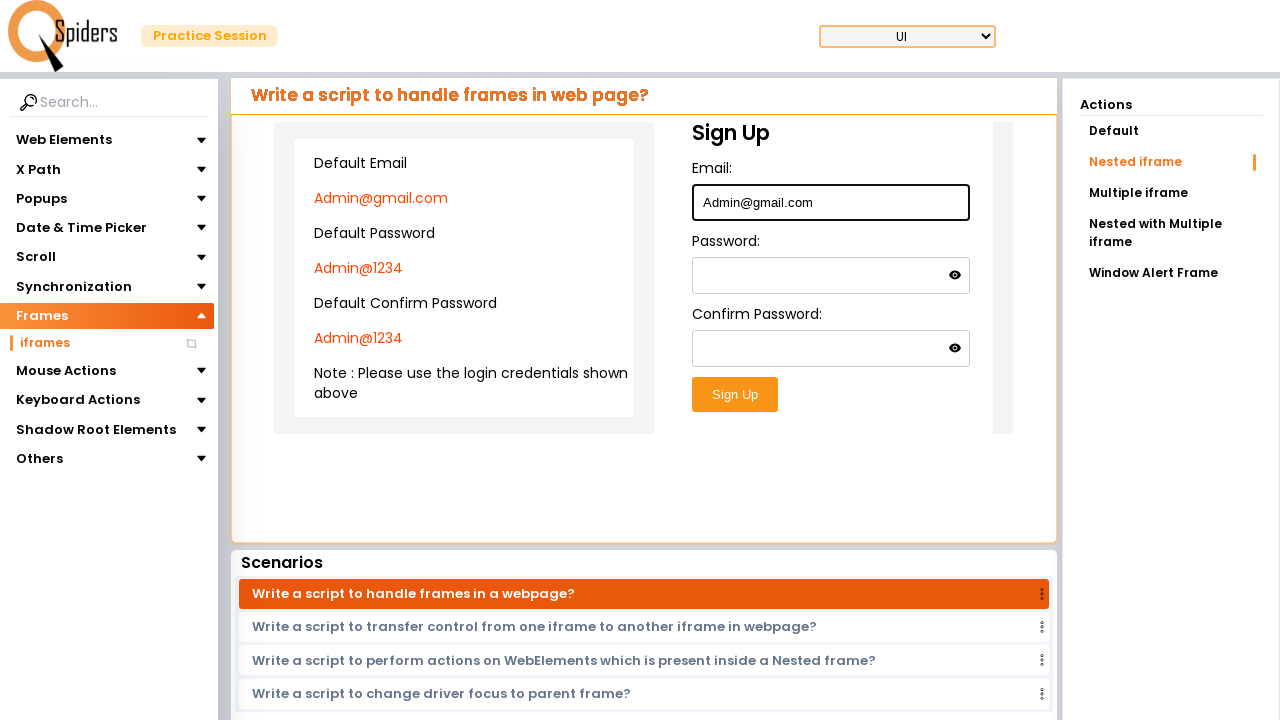